Tests a medical calculator for glomerular filtration rate by entering female patient data (creatinine, age, weight, height) and verifying the calculated results

Starting URL: https://13gp.by/%D0%B8%D0%BD%D1%84%D0%BE%D1%80%D0%BC%D0%B0%D1%86%D0%B8%D1%8F/%D0%BC%D0%B5%D0%B4%D0%B8%D1%86%D0%B8%D0%BD%D1%81%D0%BA%D0%B8%D0%B5-%D0%BA%D0%B0%D0%BB%D1%8C%D0%BA%D1%83%D0%BB%D1%8F%D1%82%D0%BE%D1%80%D1%8B/%D1%80%D0%B0%D1%81%D1%87%D0%B5%D1%82-%D1%81%D0%BA%D0%BE%D1%80%D0%BE%D1%81%D1%82%D0%B8-%D0%BA%D0%BB%D1%83%D0%B1%D0%BE%D1%87%D0%BA%D0%BE%D0%B2%D0%BE%D0%B9-%D1%84%D0%B8%D0%BB%D1%8C%D1%82%D1%80%D0%B0%D1%86%D0%B8%D0%B8-%D1%81%D0%BA%D1%84

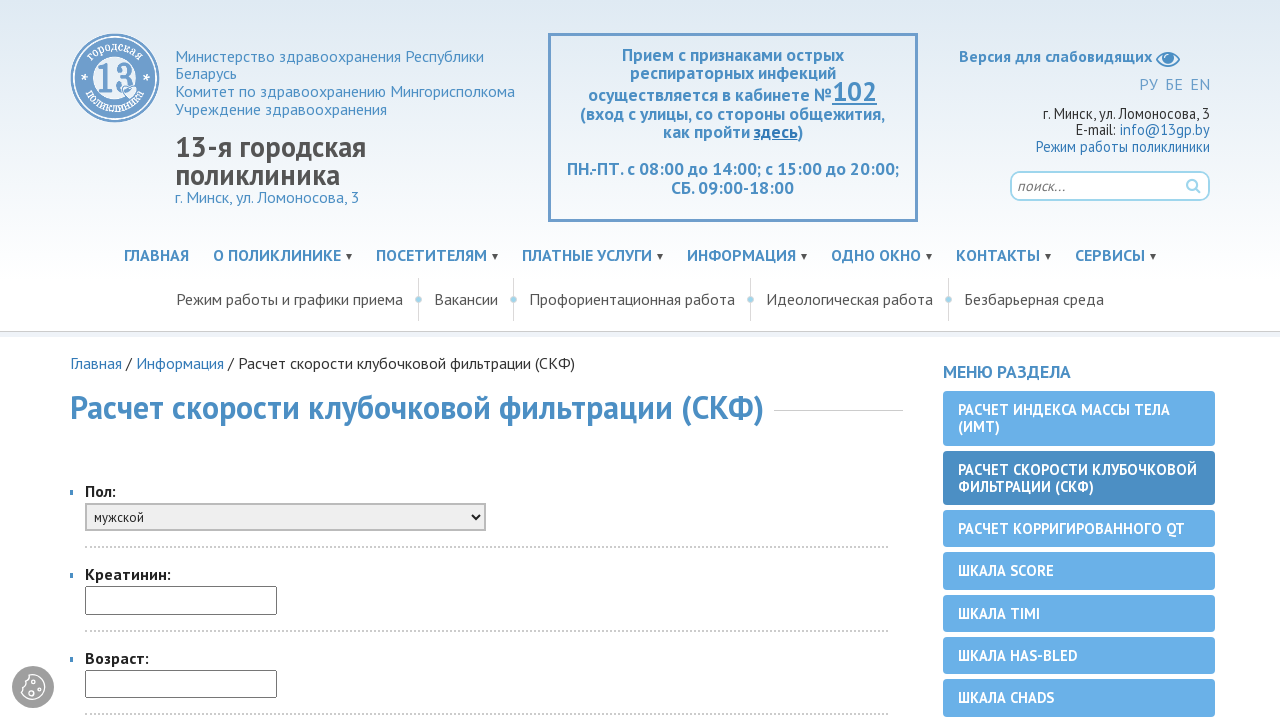

Selected female gender option on #oSex
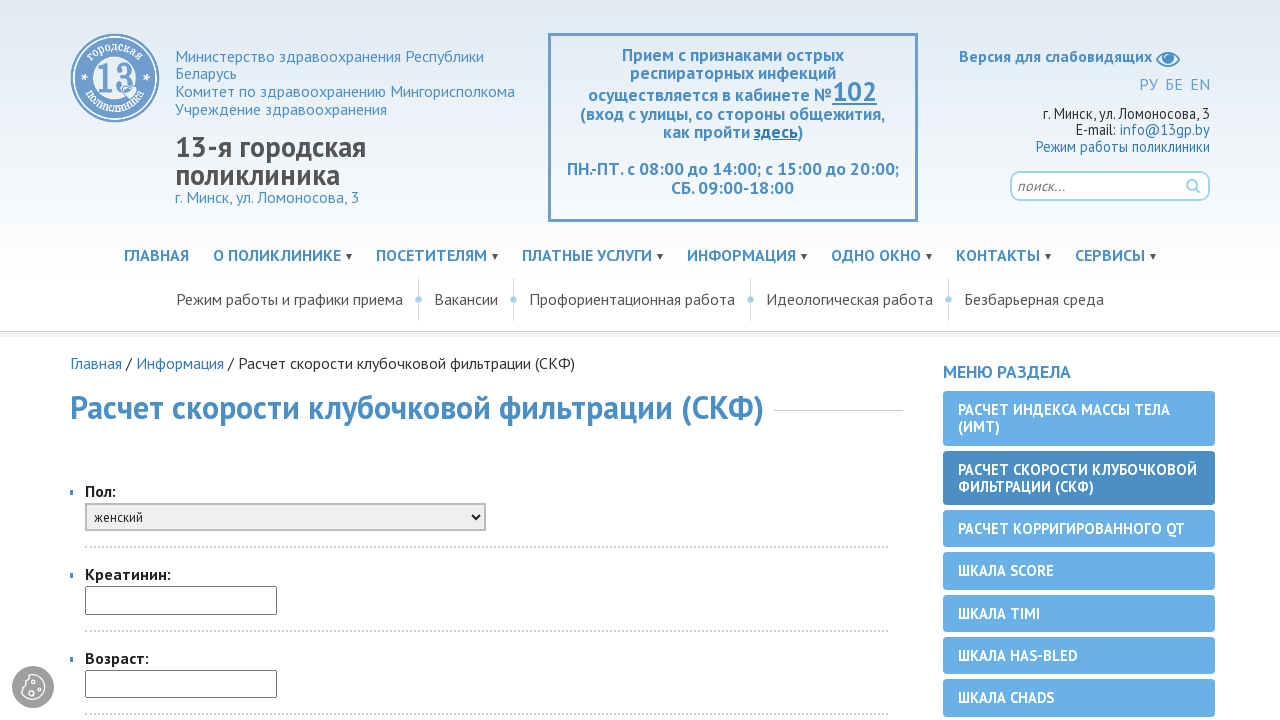

Entered creatinine value of 75 on #oCr
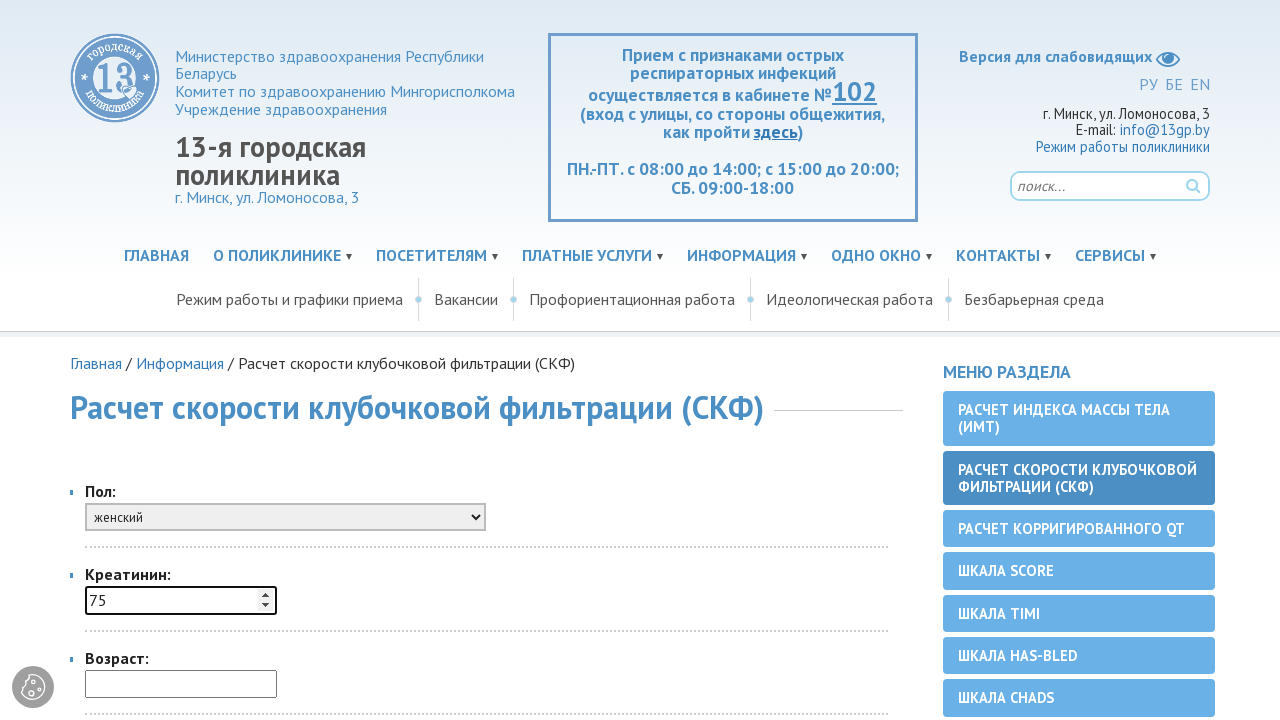

Entered age value of 23 on #oAge
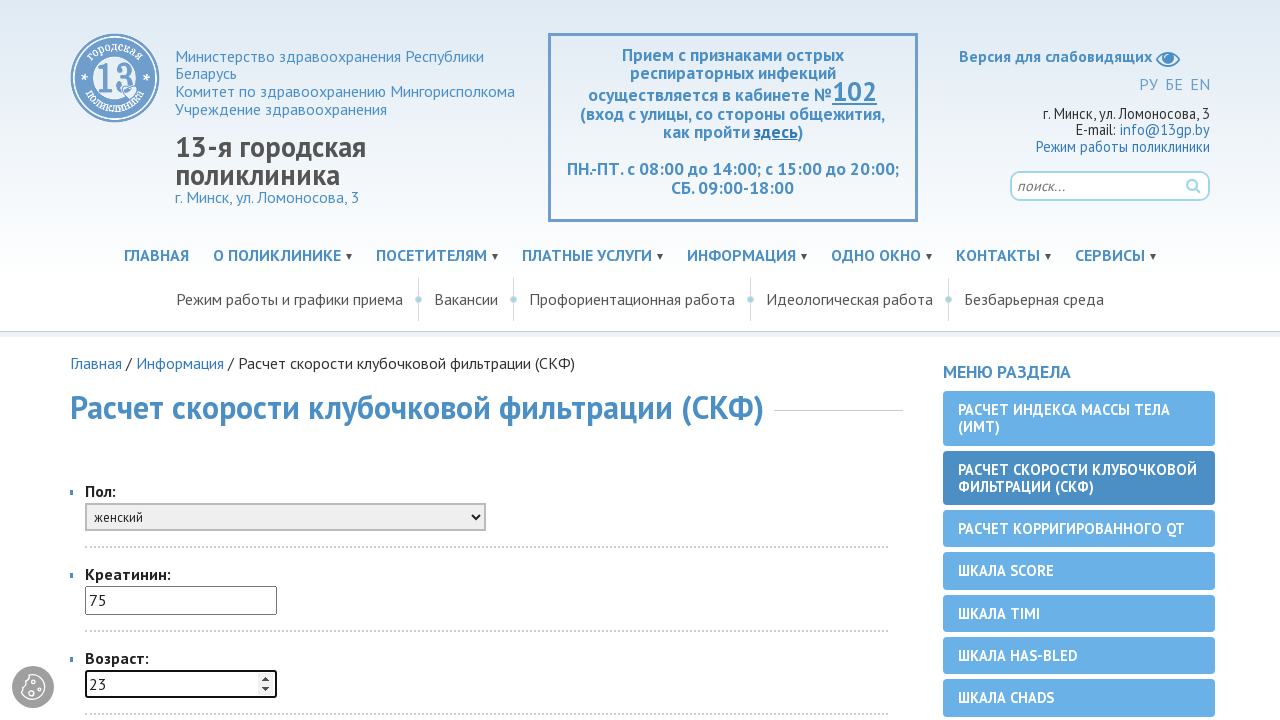

Entered weight value of 55 on #oWeight
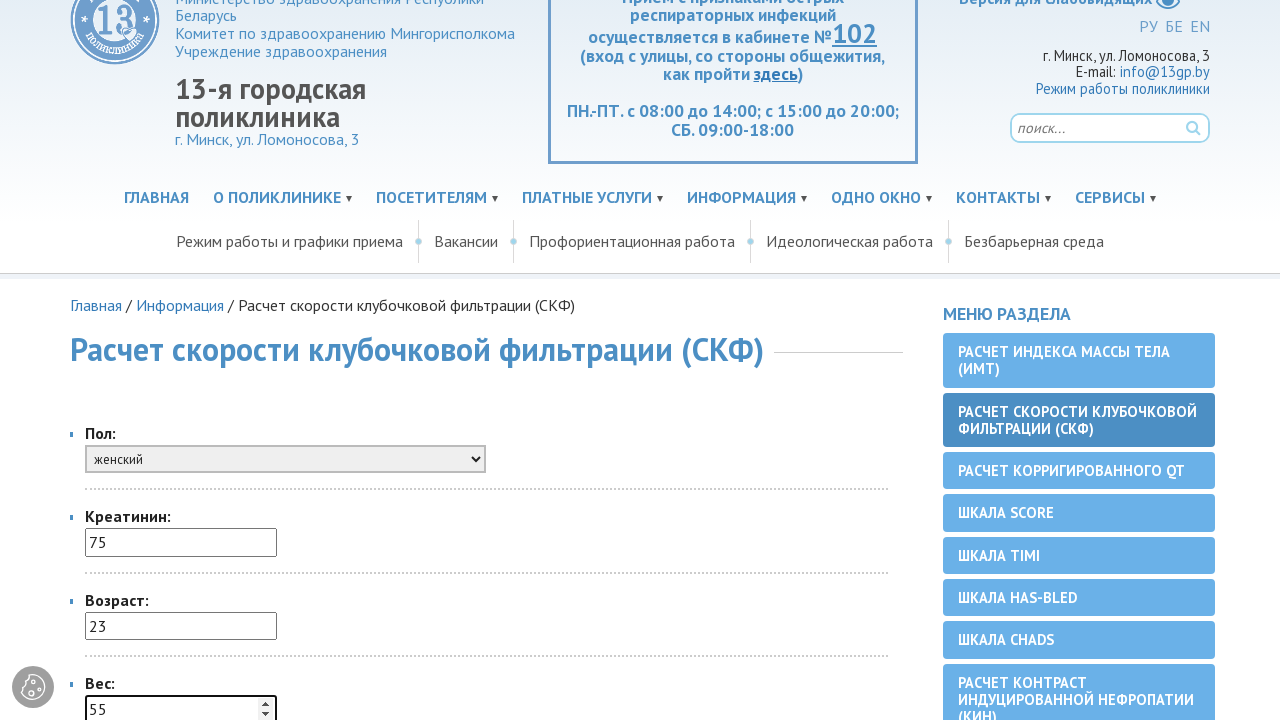

Entered height value of 170 on #oHeight
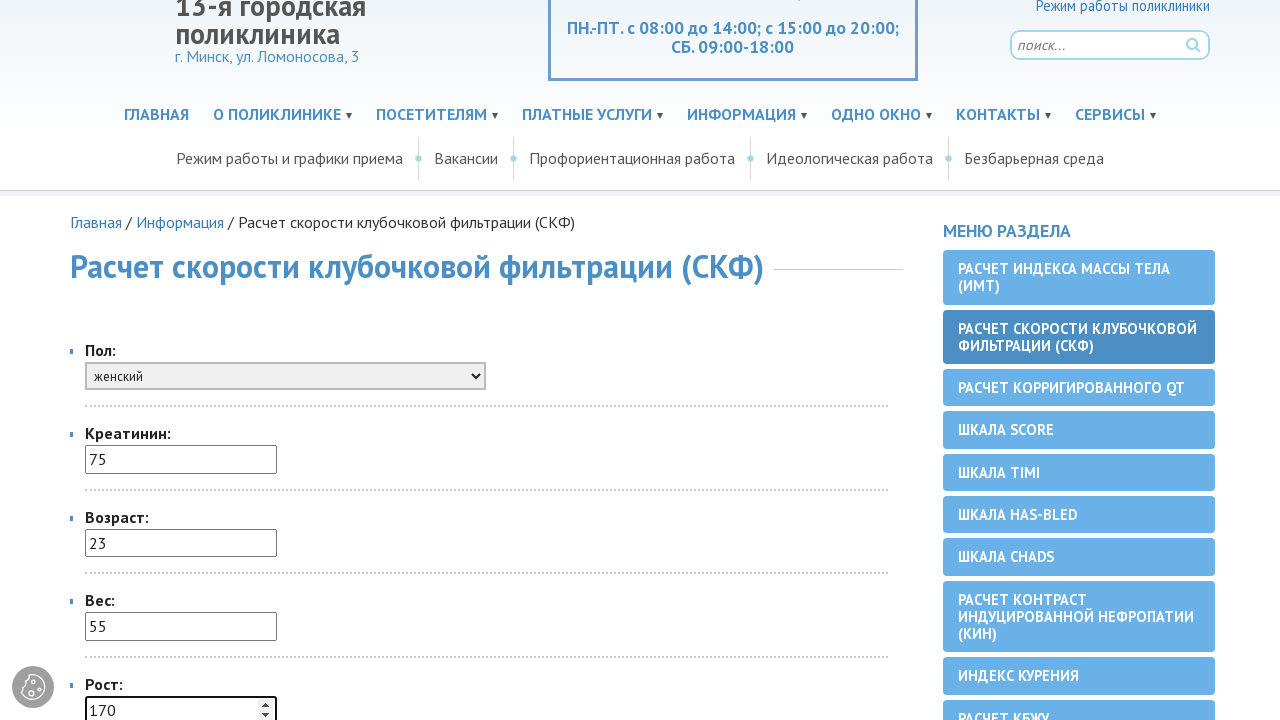

Clicked calculate button to submit form at (132, 360) on [value='Рассчитать']
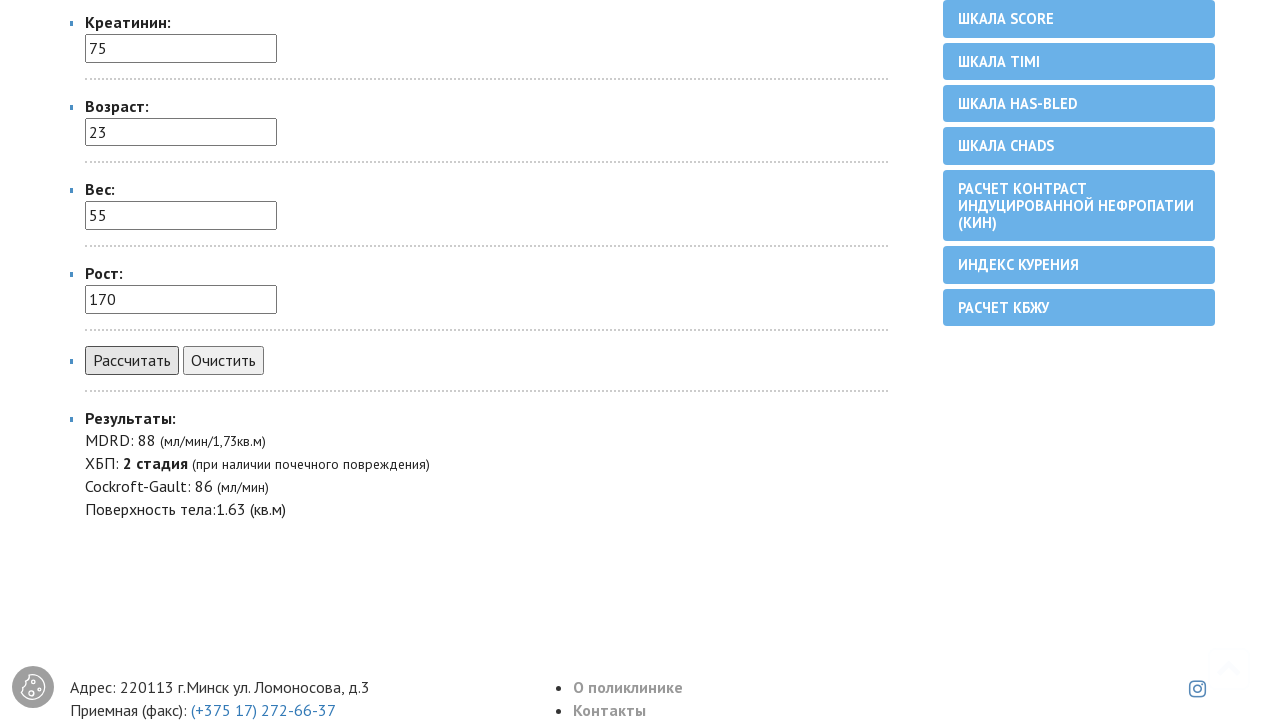

Glomerular filtration rate calculation results loaded
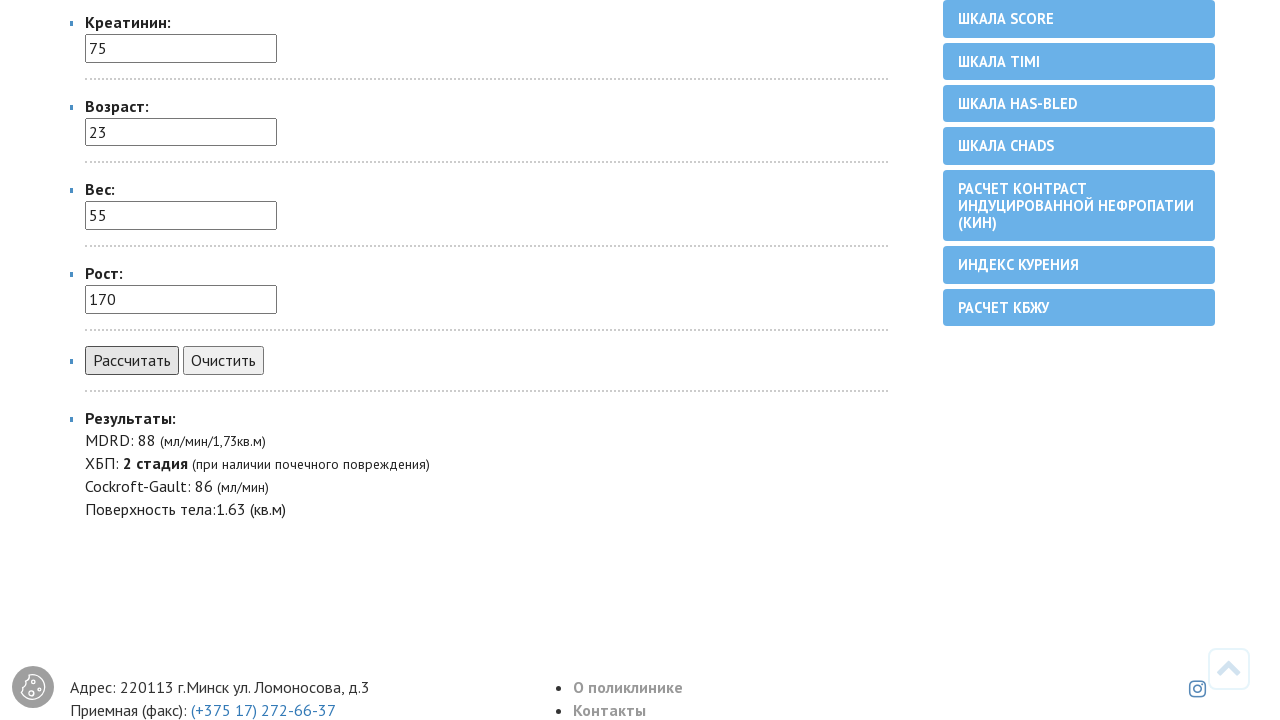

Verified that 4 result values are displayed
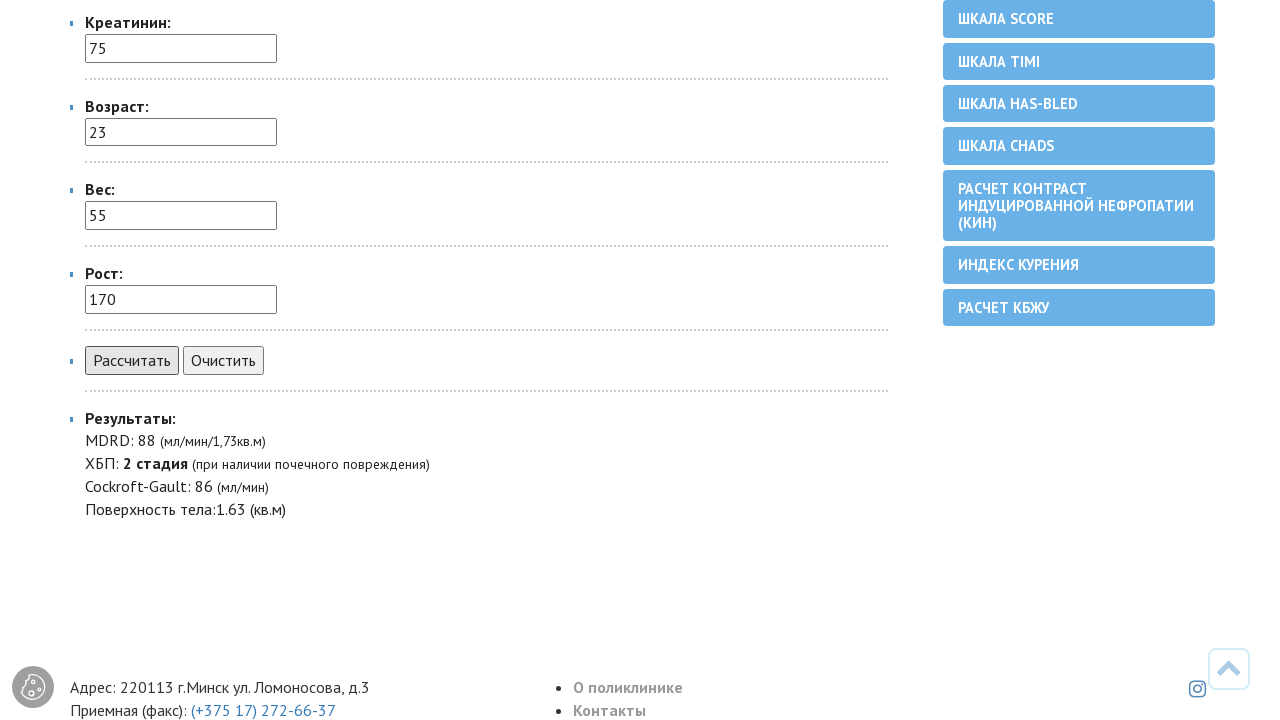

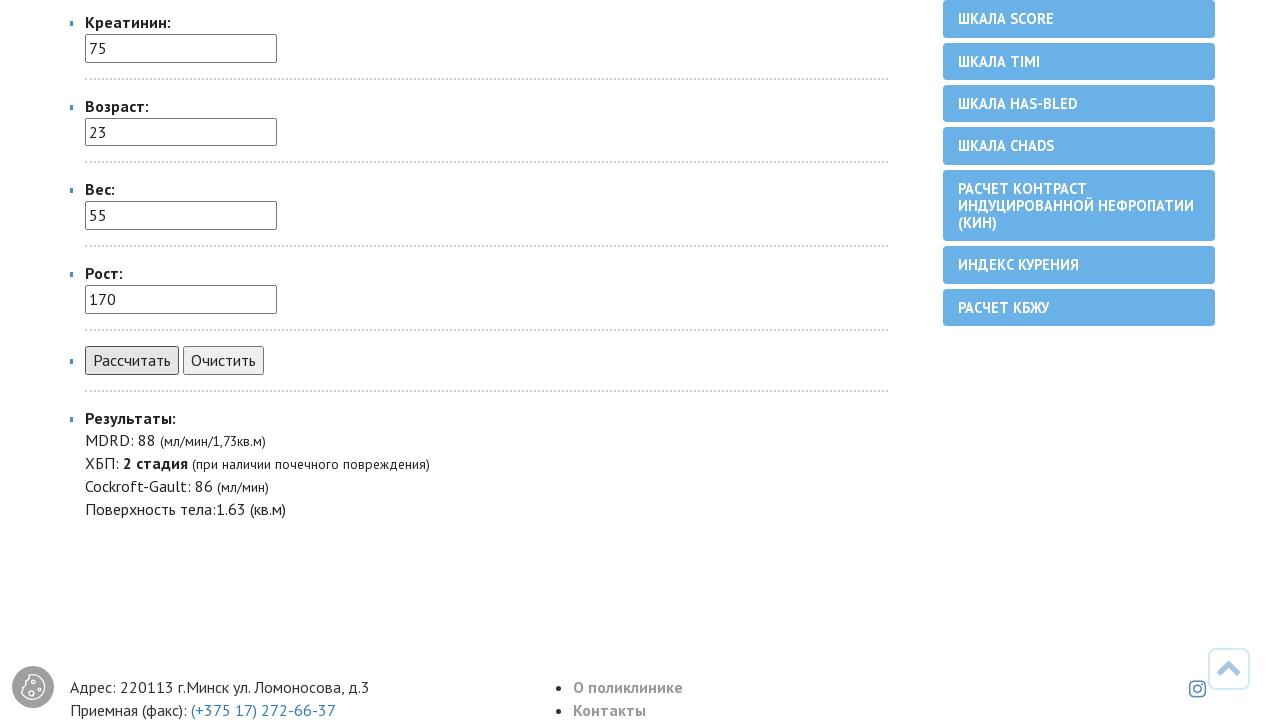